Tests radio button functionality on a registration form by verifying initial unchecked state, then checking male and female radio buttons and verifying they become checked

Starting URL: https://demo.automationtesting.in/Register.html

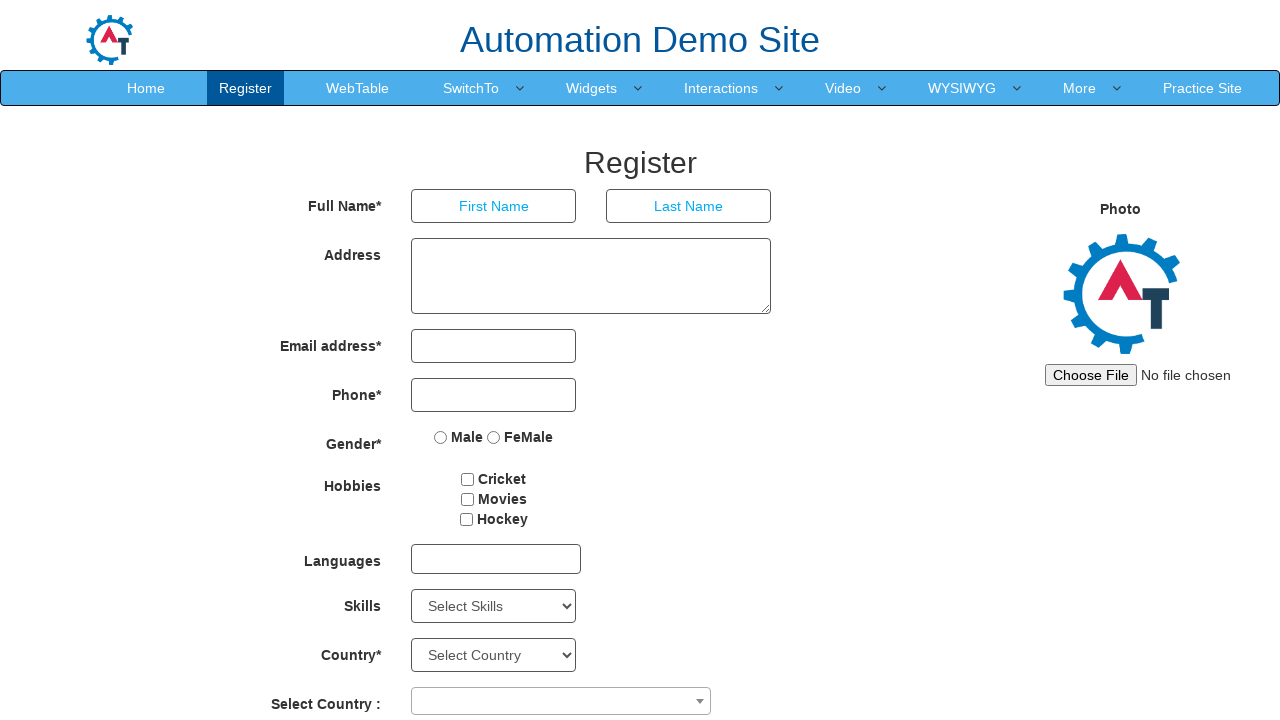

Located male radio button element
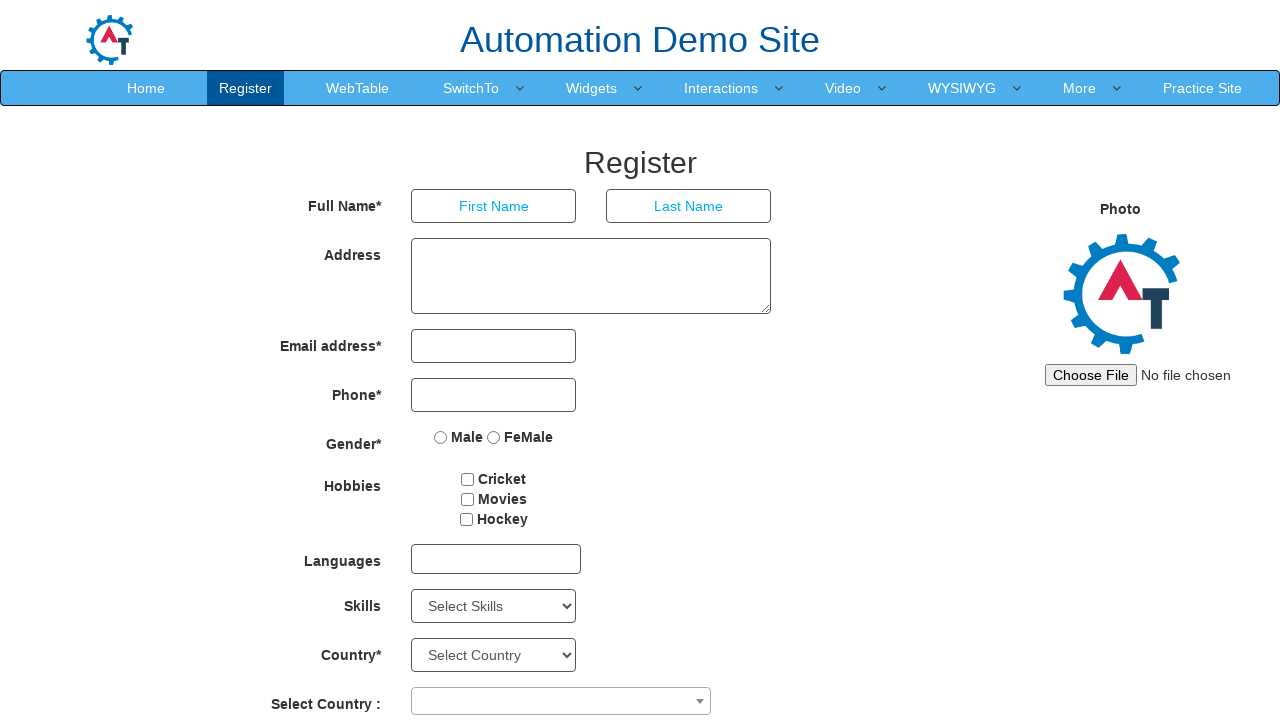

Located female radio button element
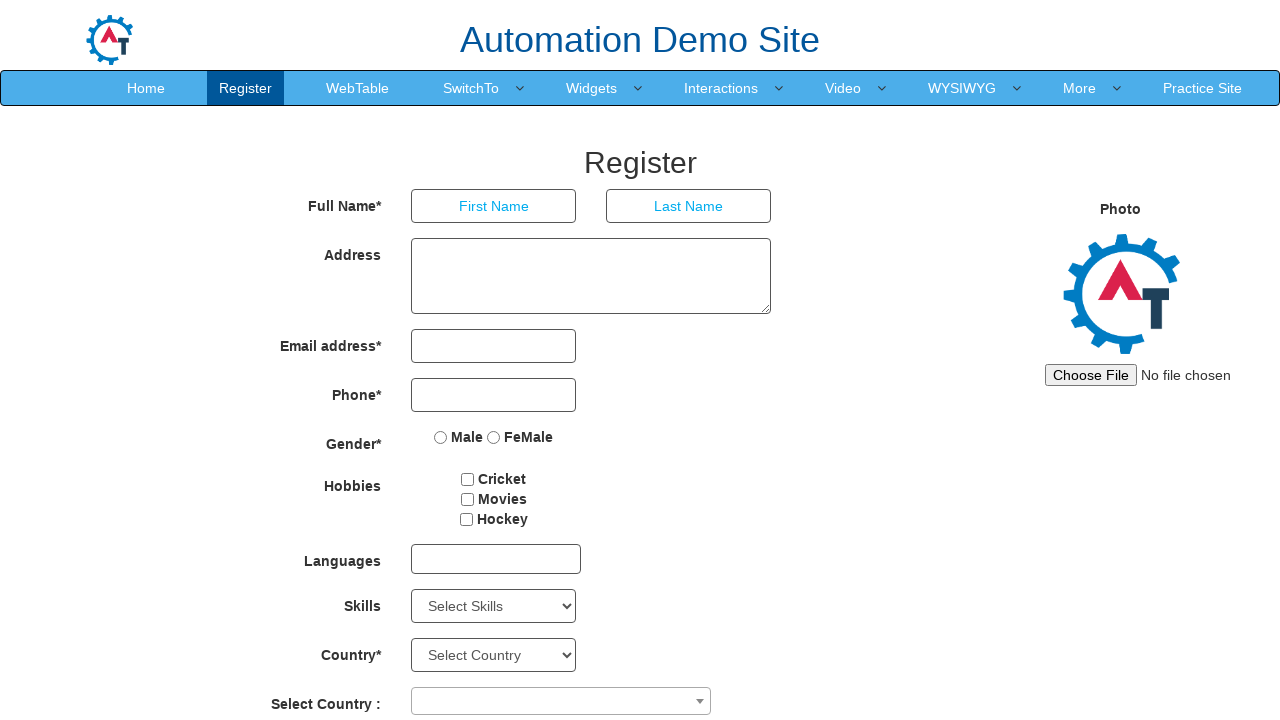

Verified male radio button is initially unchecked
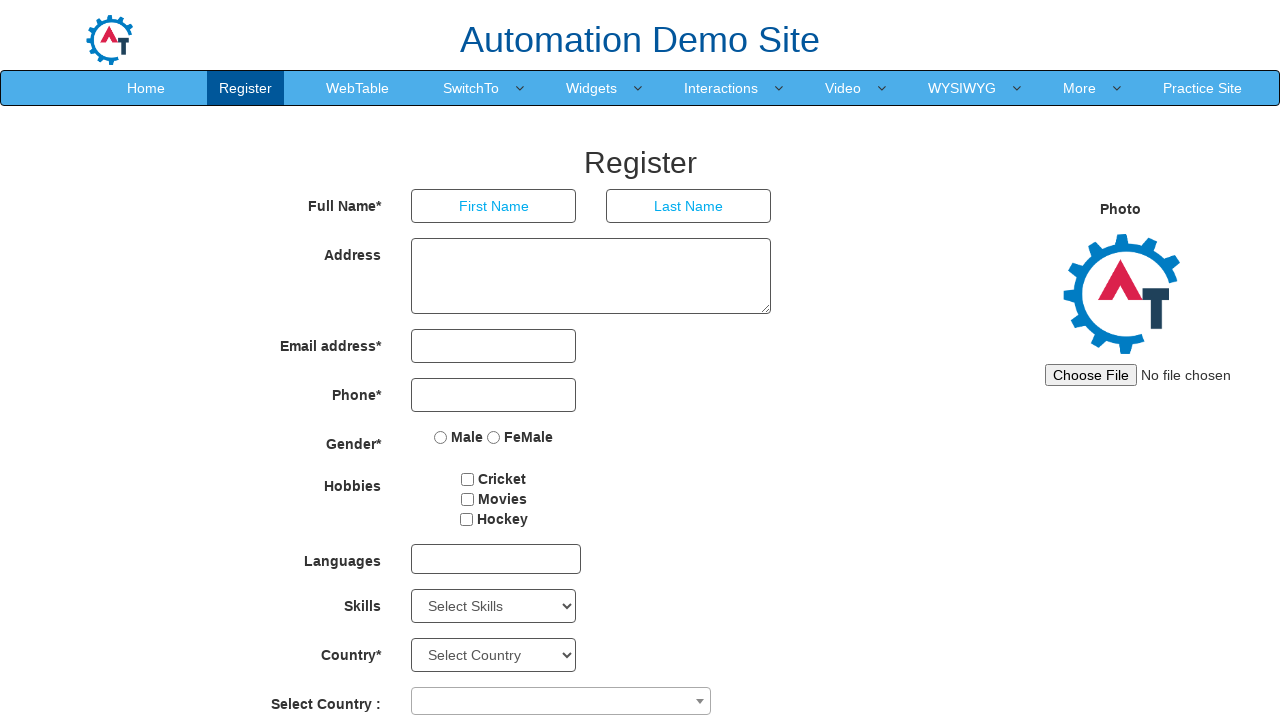

Verified female radio button is initially unchecked
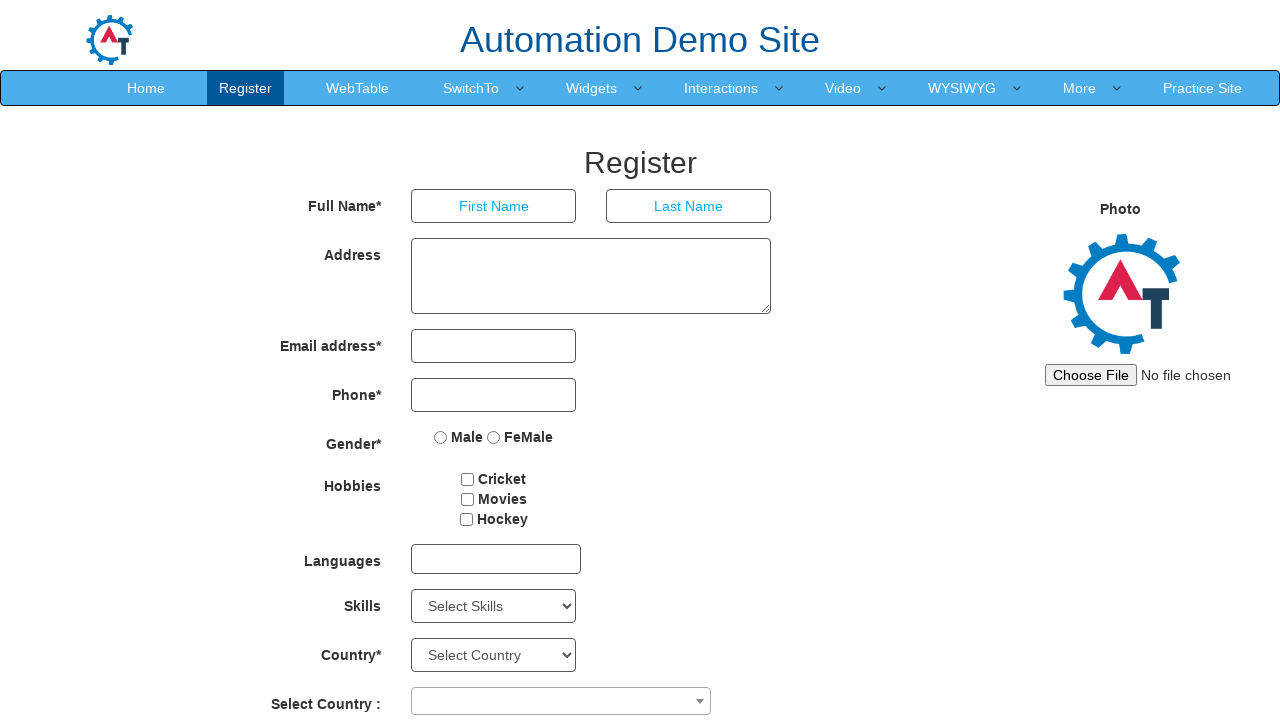

Checked male radio button at (441, 437) on xpath=//*[@value='Male']
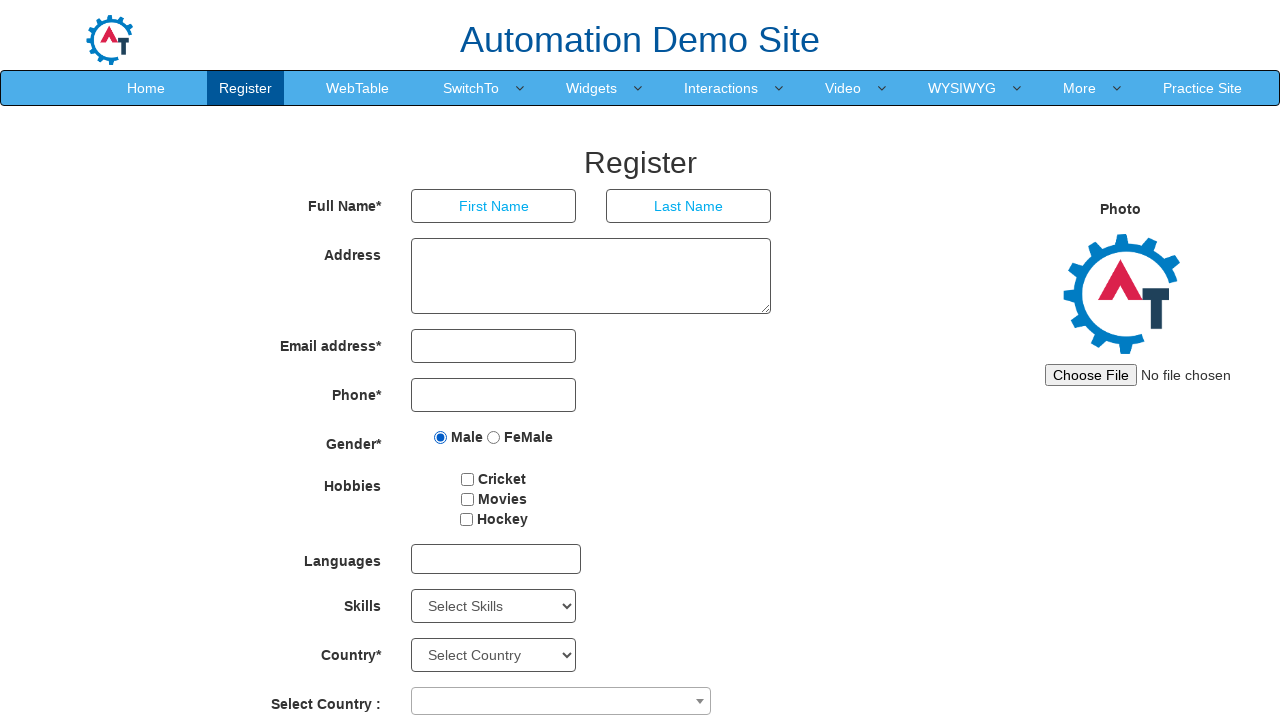

Verified male radio button is now checked
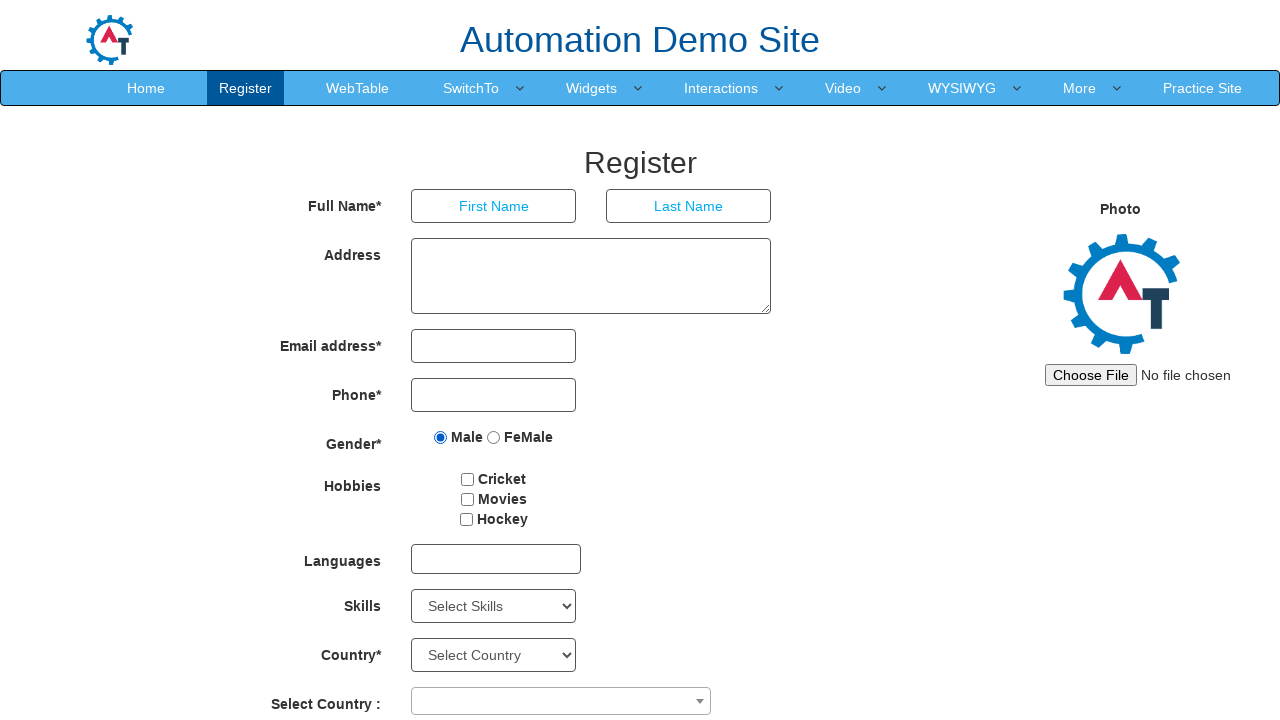

Checked female radio button at (494, 437) on xpath=//*[@value='FeMale']
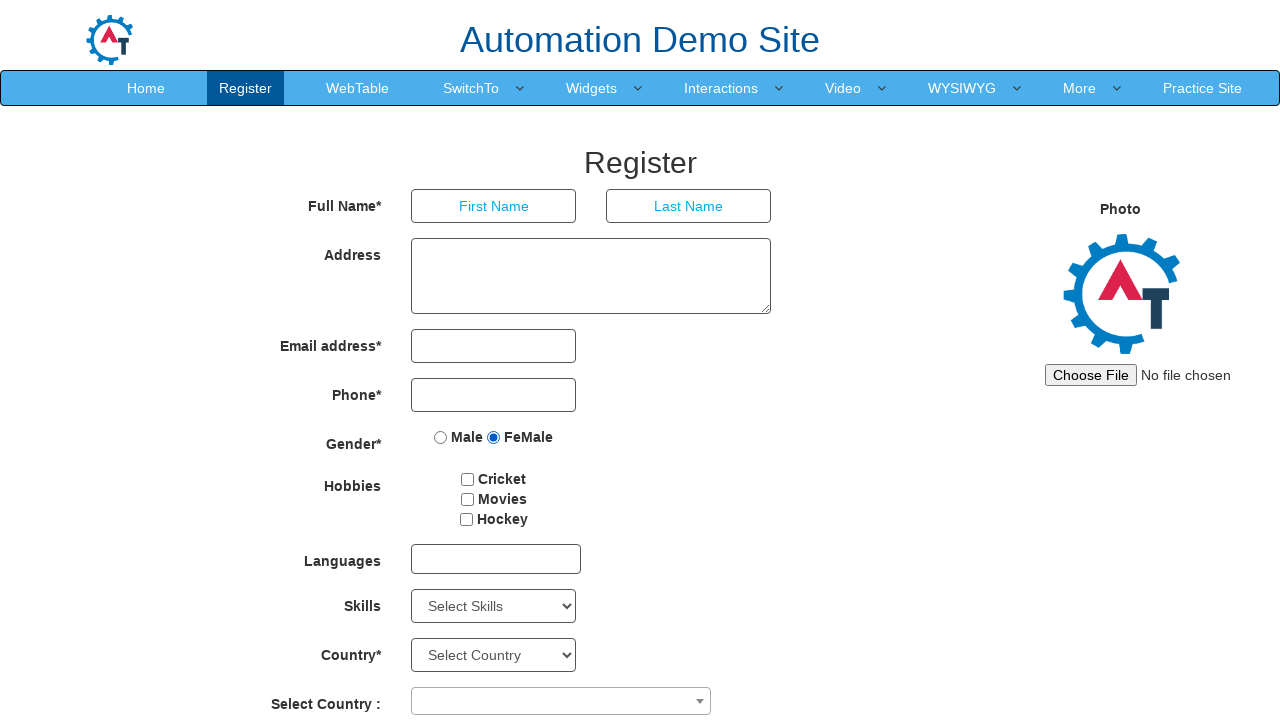

Verified female radio button is now checked
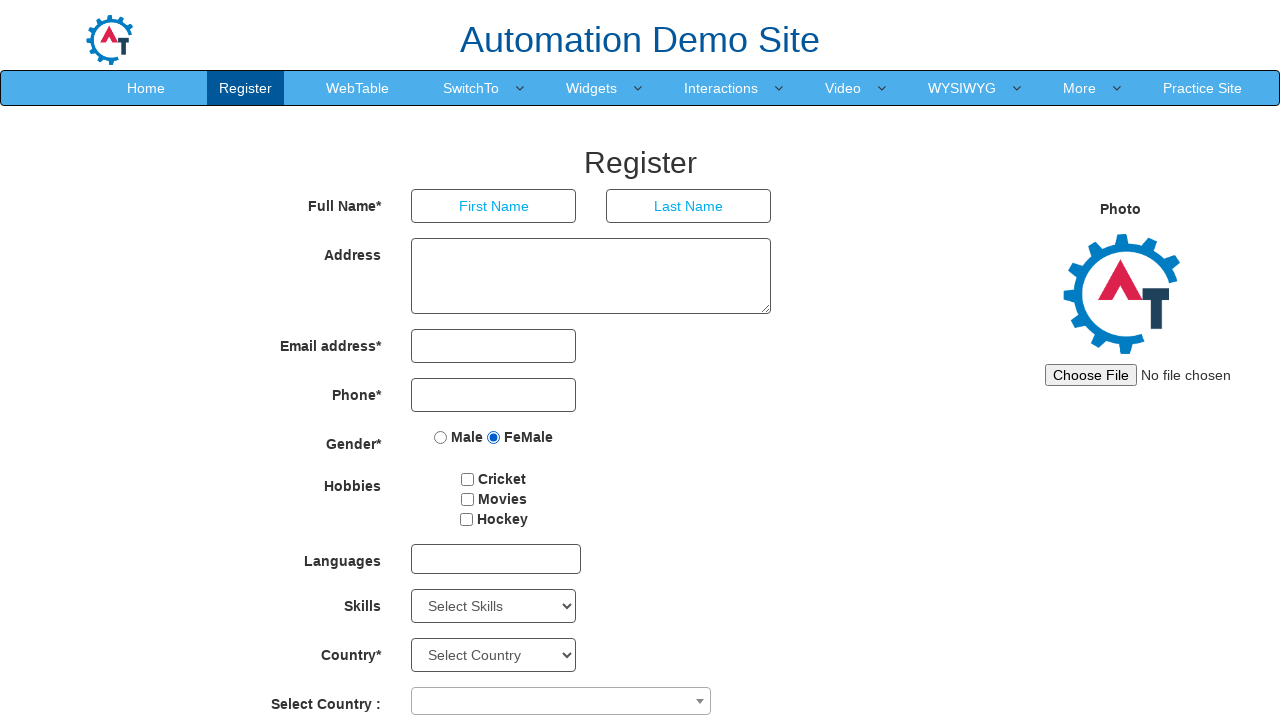

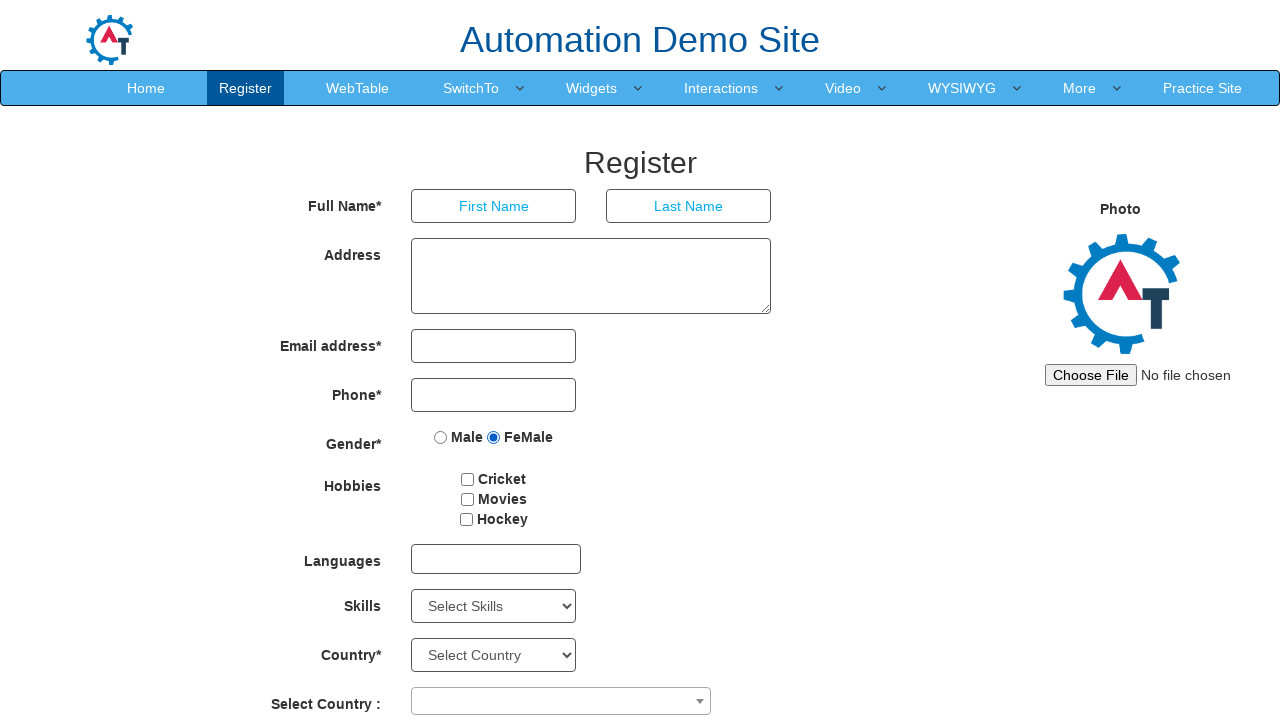